Tests file upload functionality on a demo site by locating the file input element and uploading a test file.

Starting URL: https://demo.automationtesting.in/FileUpload.html

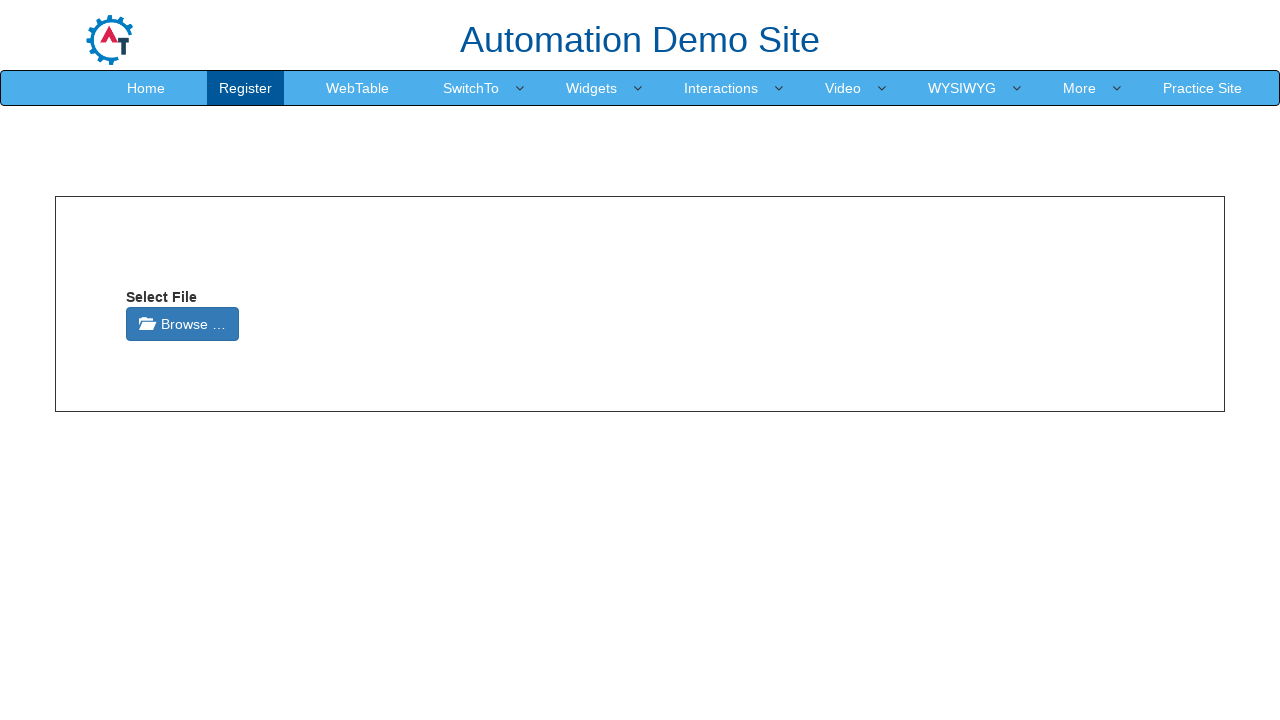

File upload input element is visible
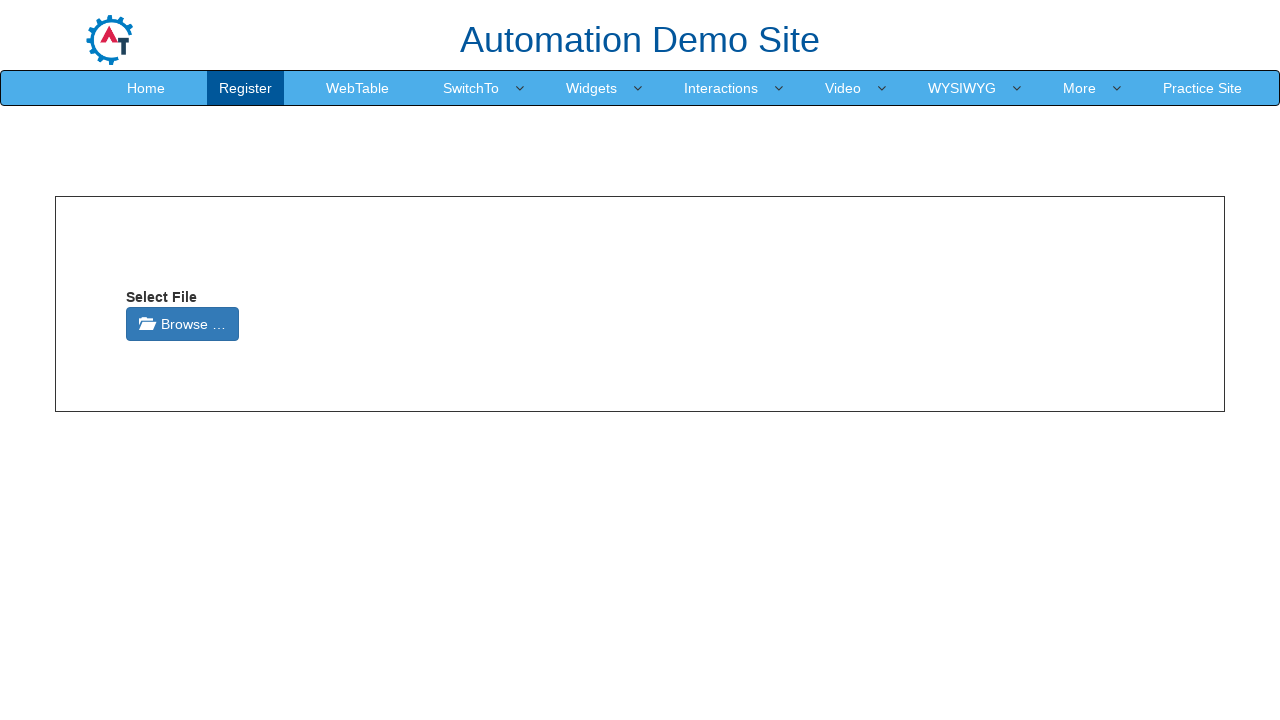

Created temporary test file with content
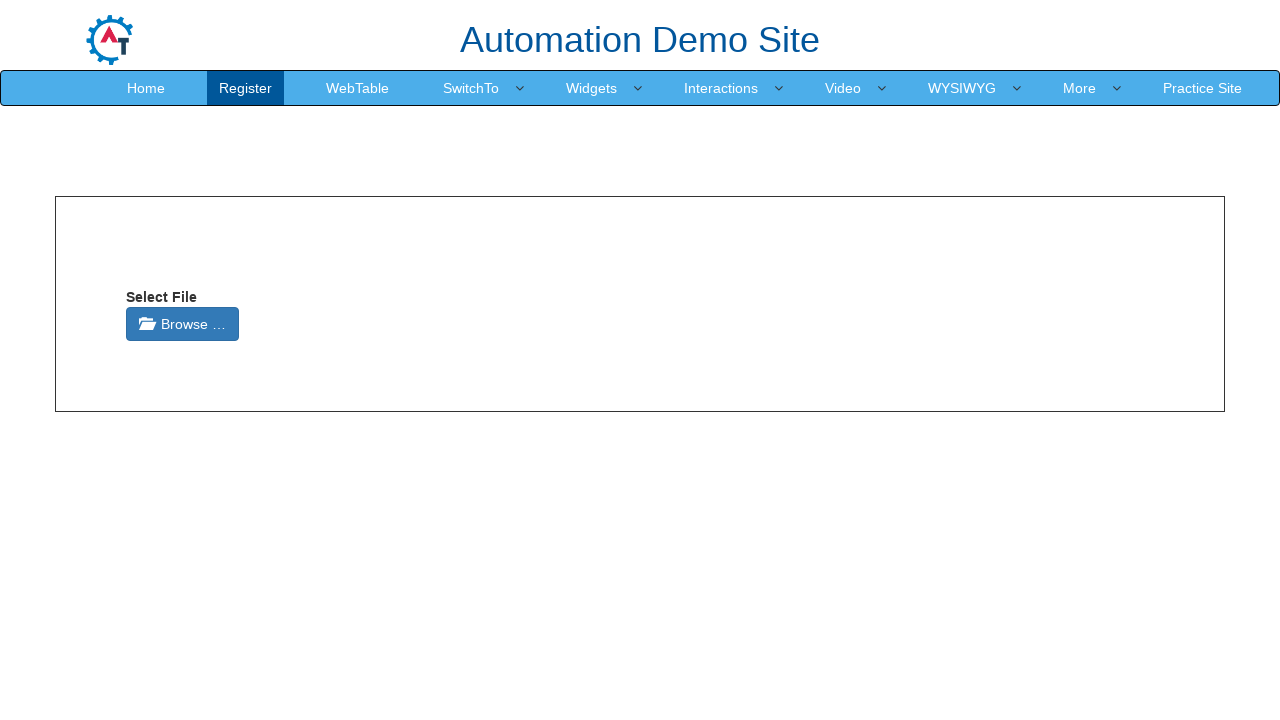

Uploaded test file to file input element
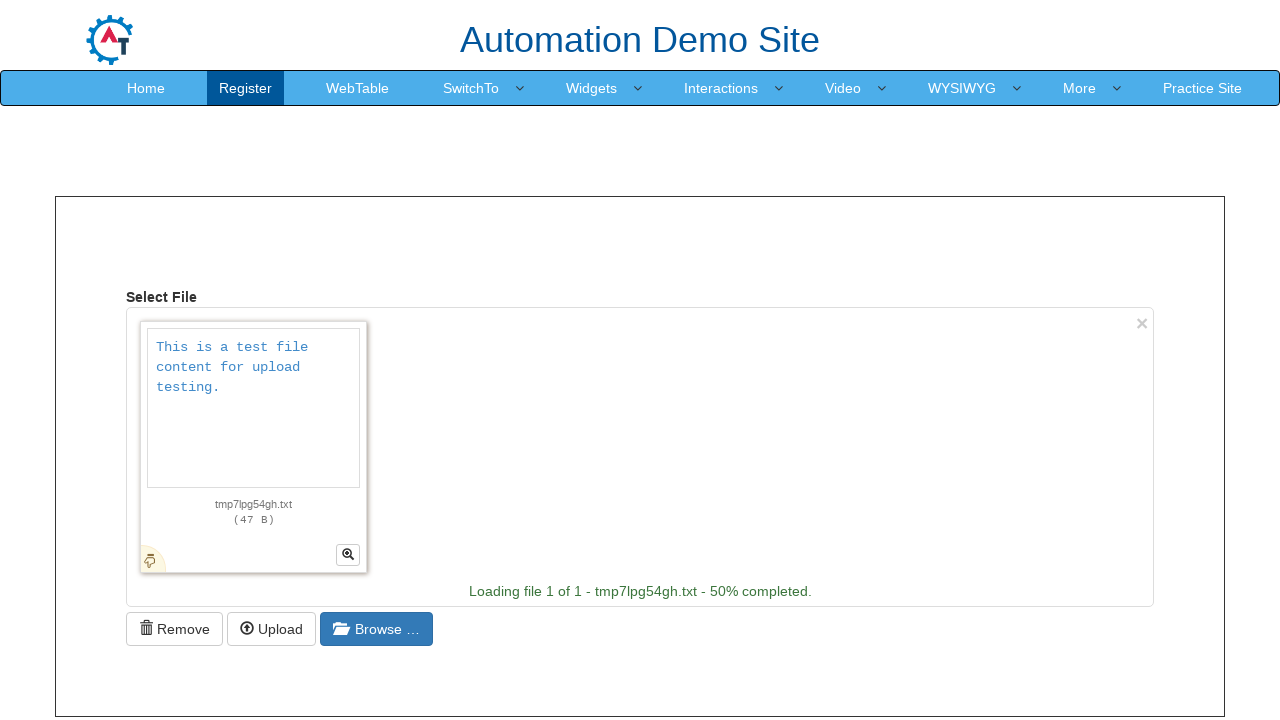

Cleaned up temporary test file
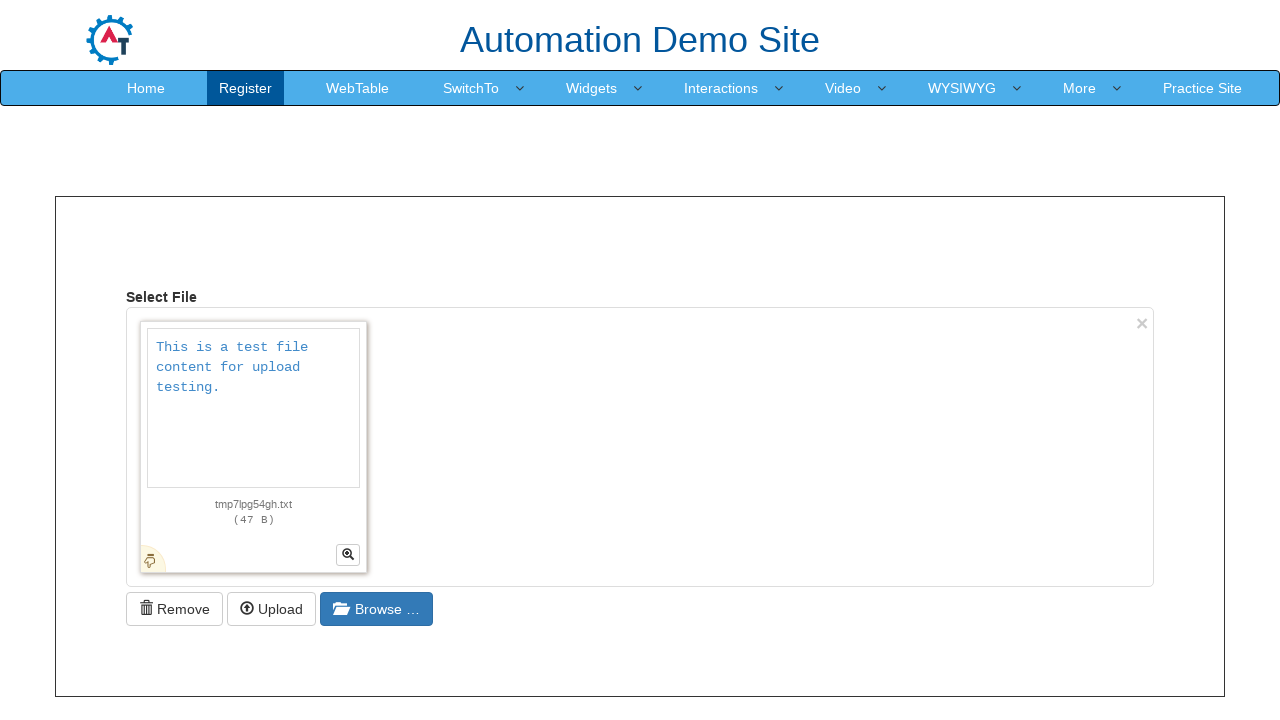

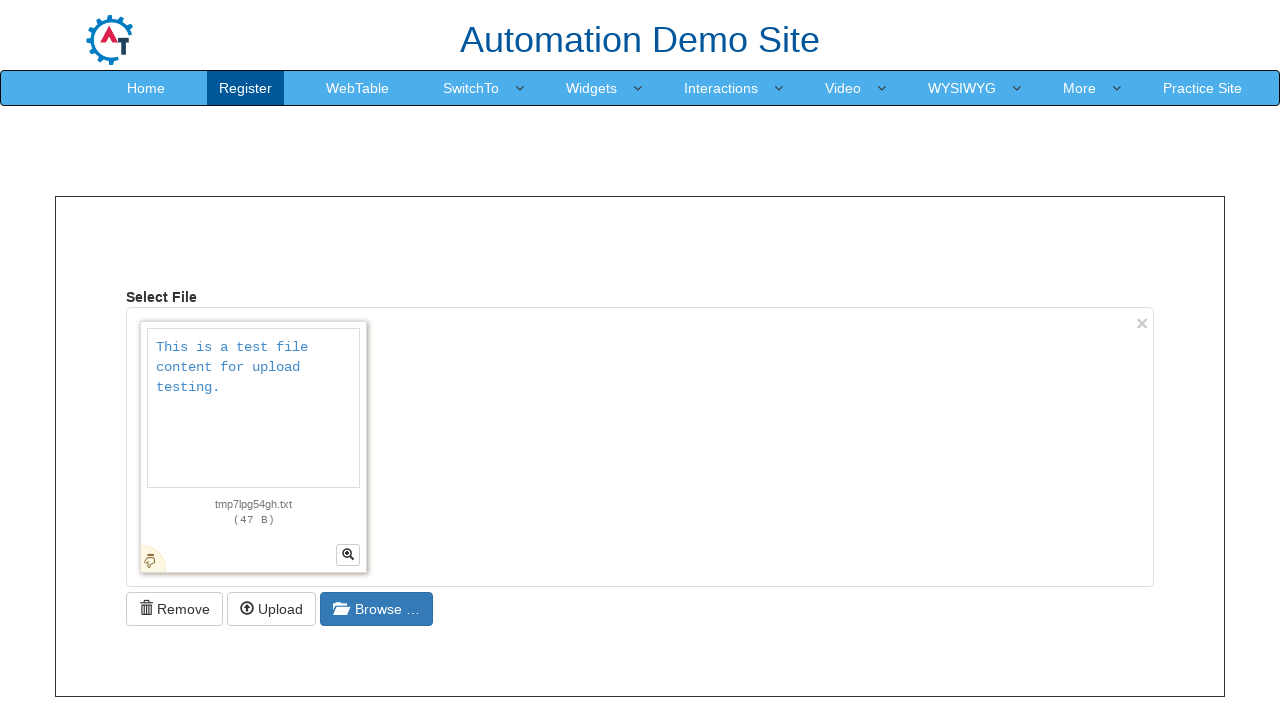